Tests the sorting functionality of a table by clicking on the column header and verifying that the data is properly sorted

Starting URL: https://rahulshettyacademy.com/seleniumPractise/#/offers

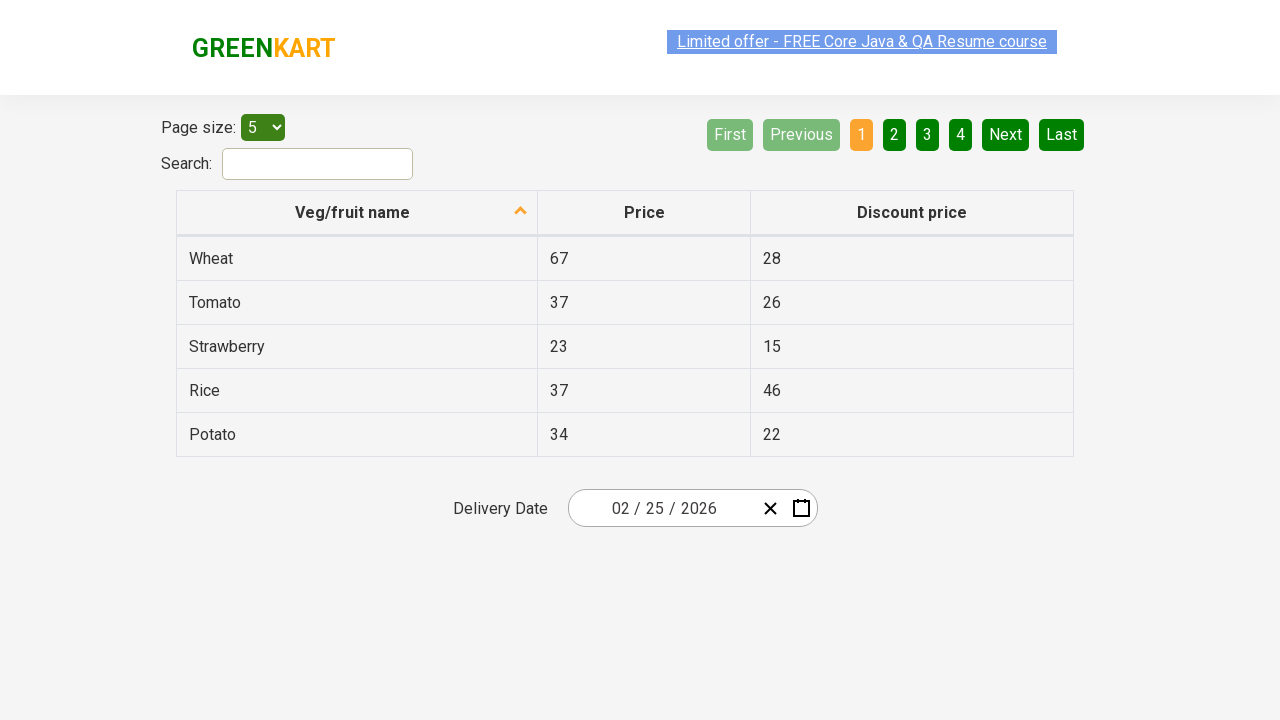

Clicked on the first column header to sort the table at (357, 213) on xpath=//thead/tr/th[1]
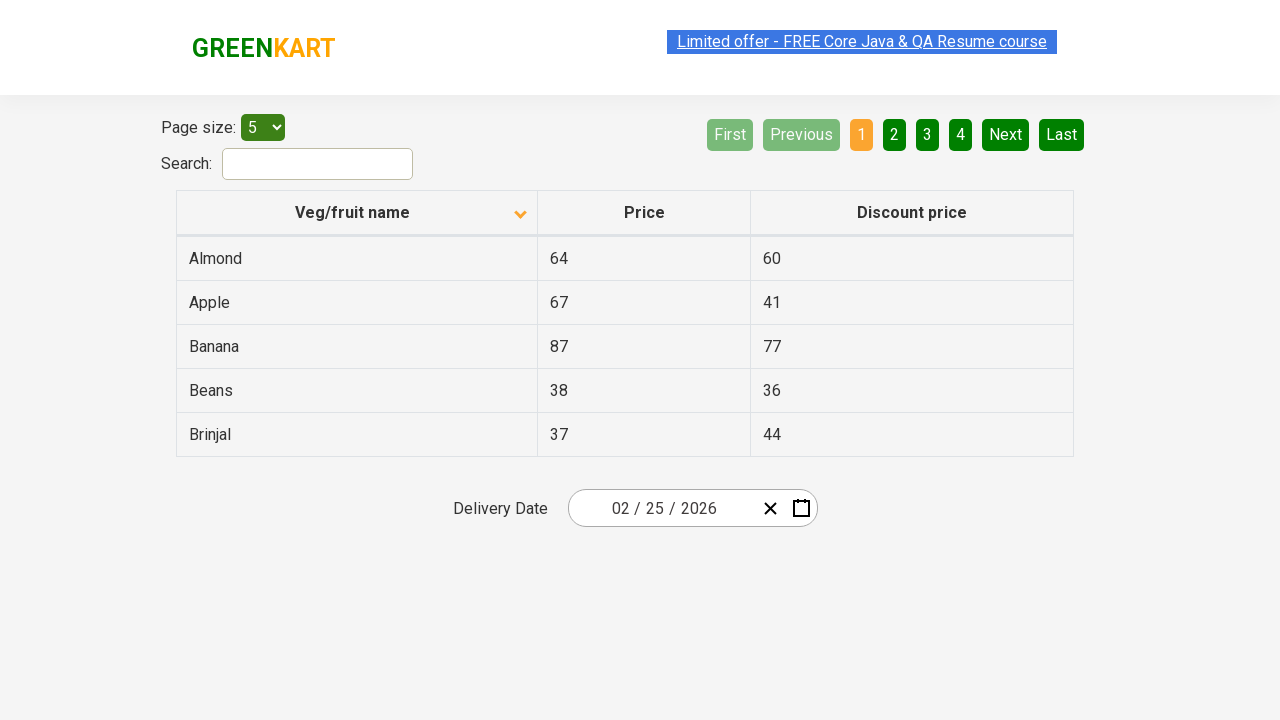

Waited for the table to load and become sorted
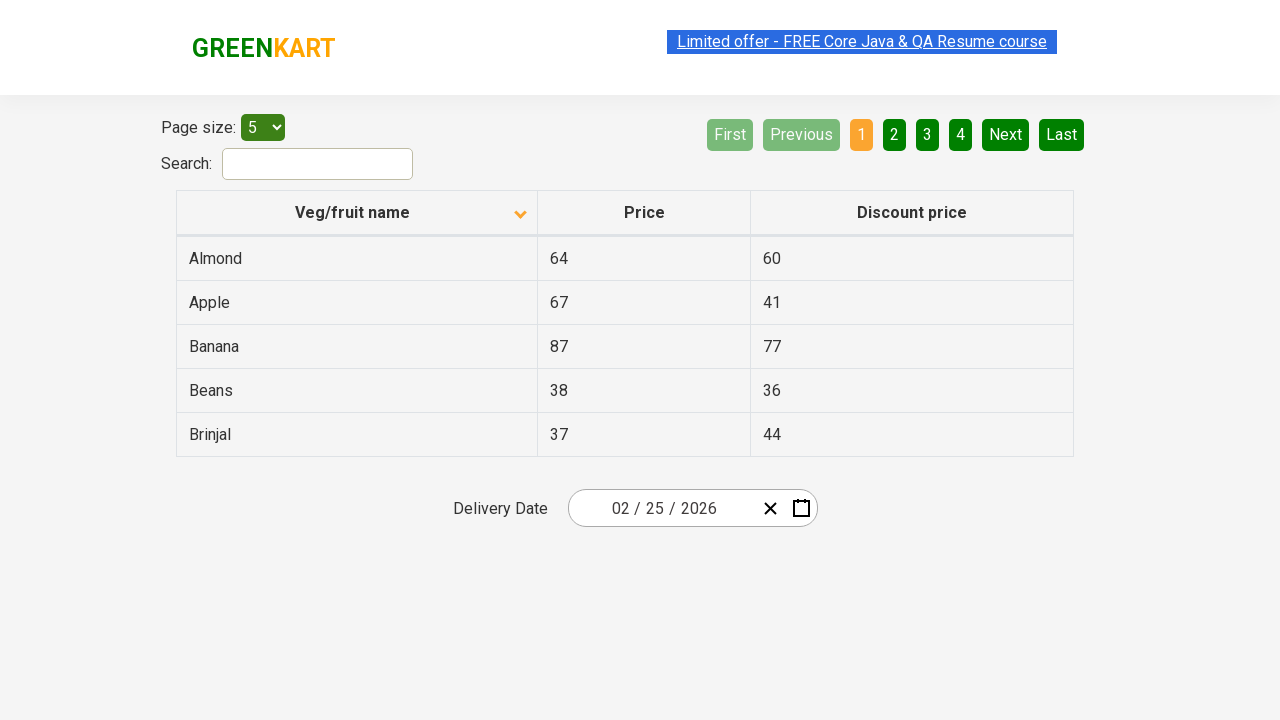

Retrieved all elements from the first column
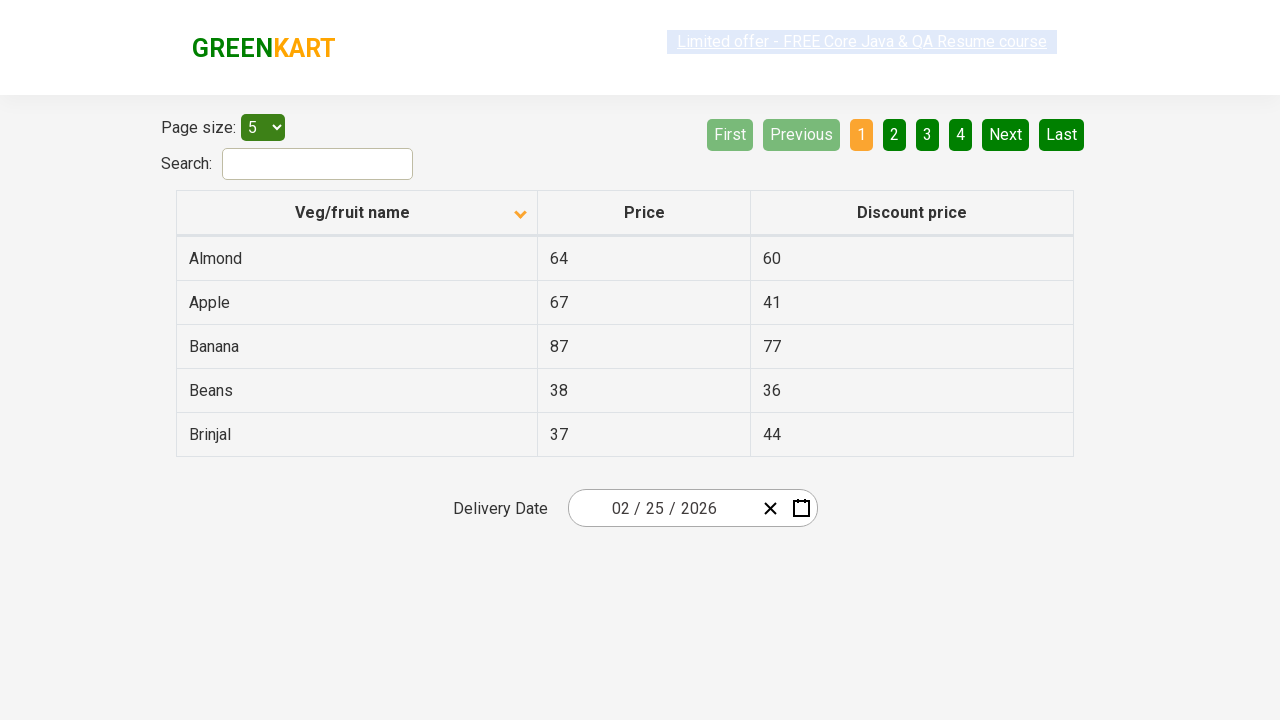

Extracted text content from 5 column elements
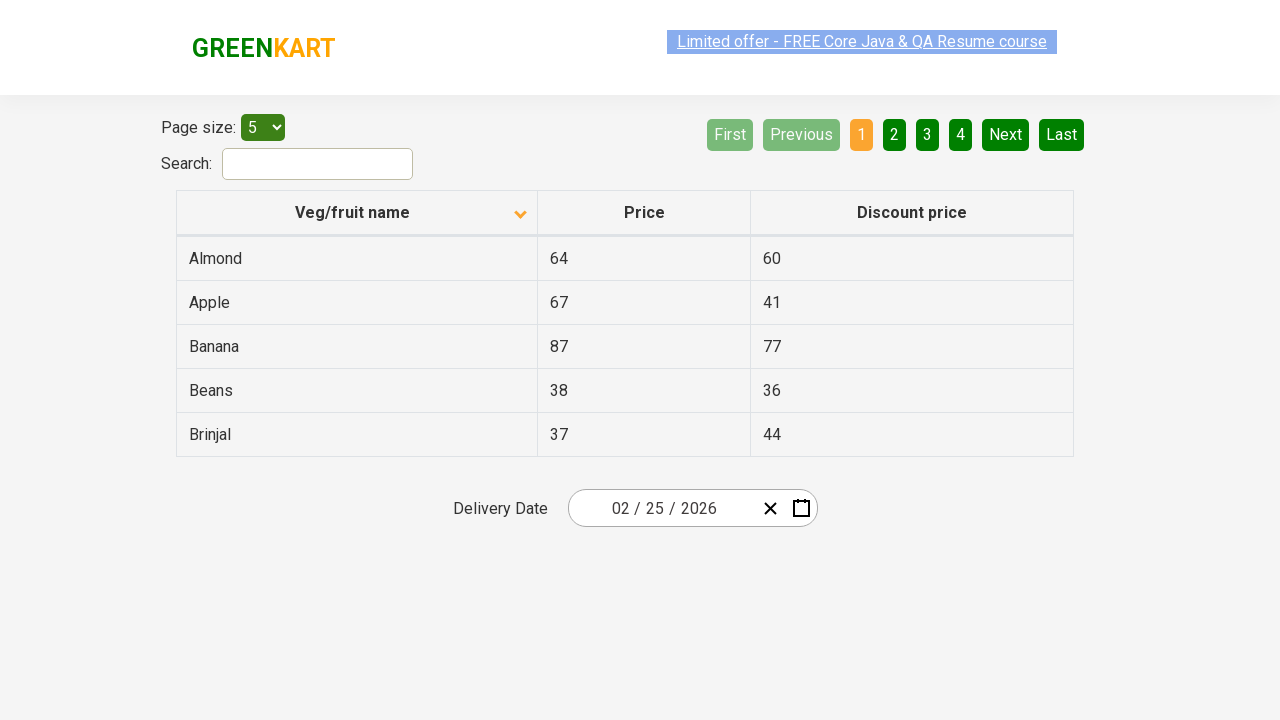

Created a sorted version of the extracted list for comparison
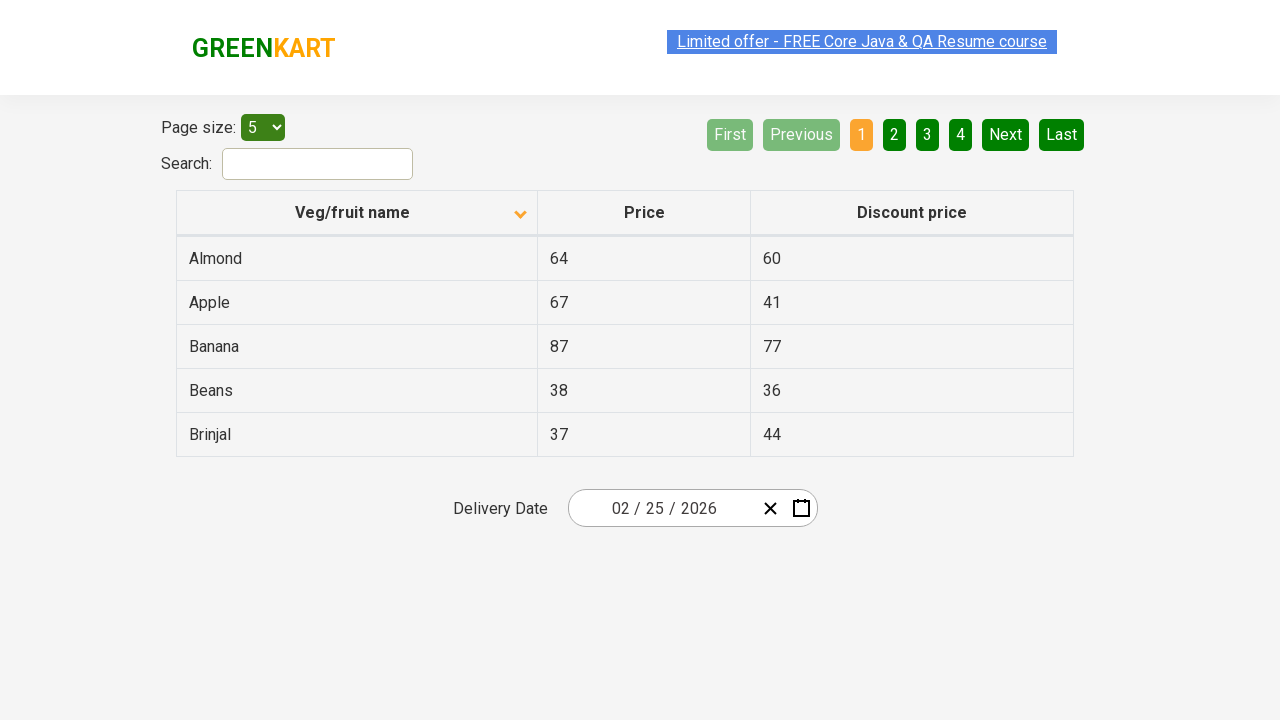

Verified that the table column is sorted correctly in ascending order
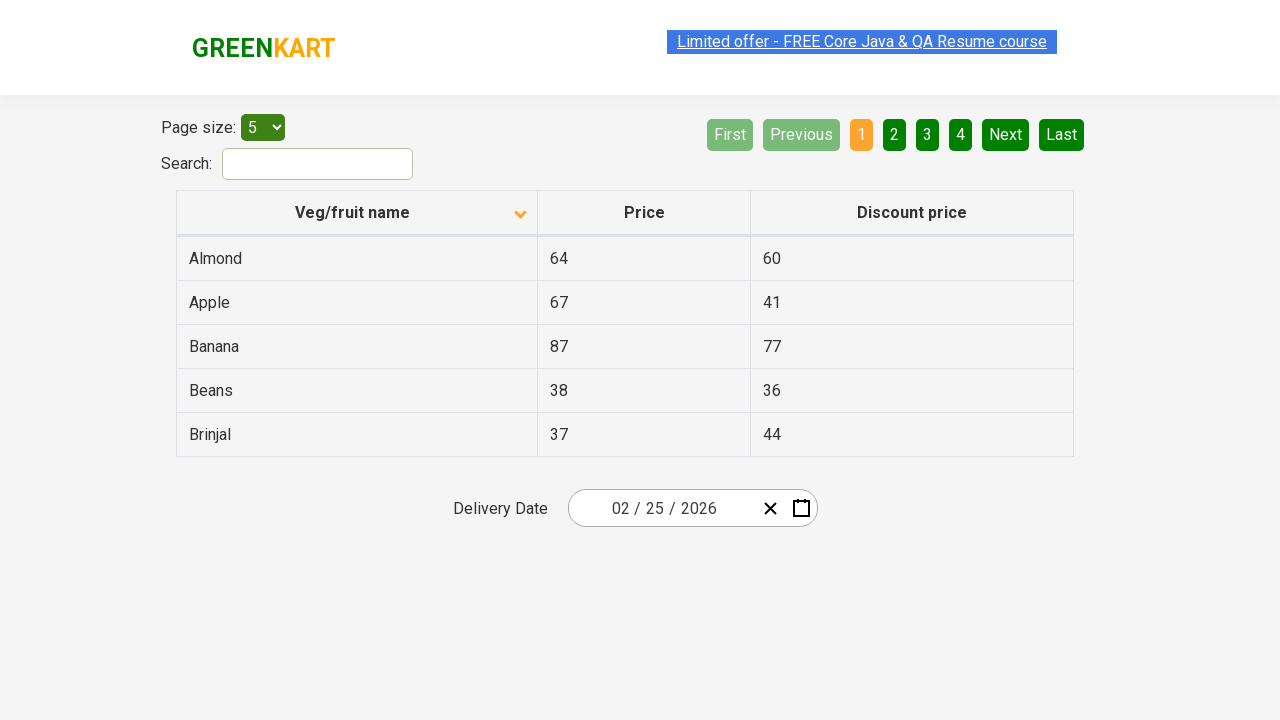

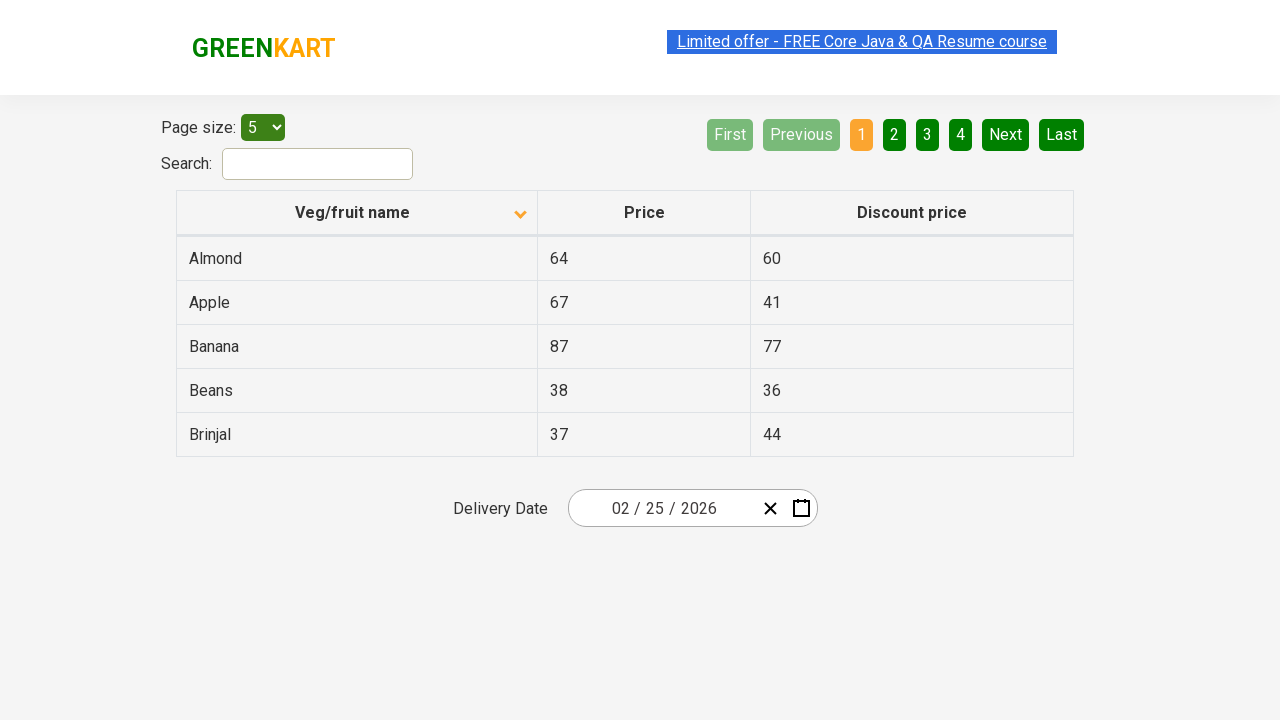